Tests short password validation by entering a password with only 5 characters

Starting URL: https://e-commerce-client-swart.vercel.app/

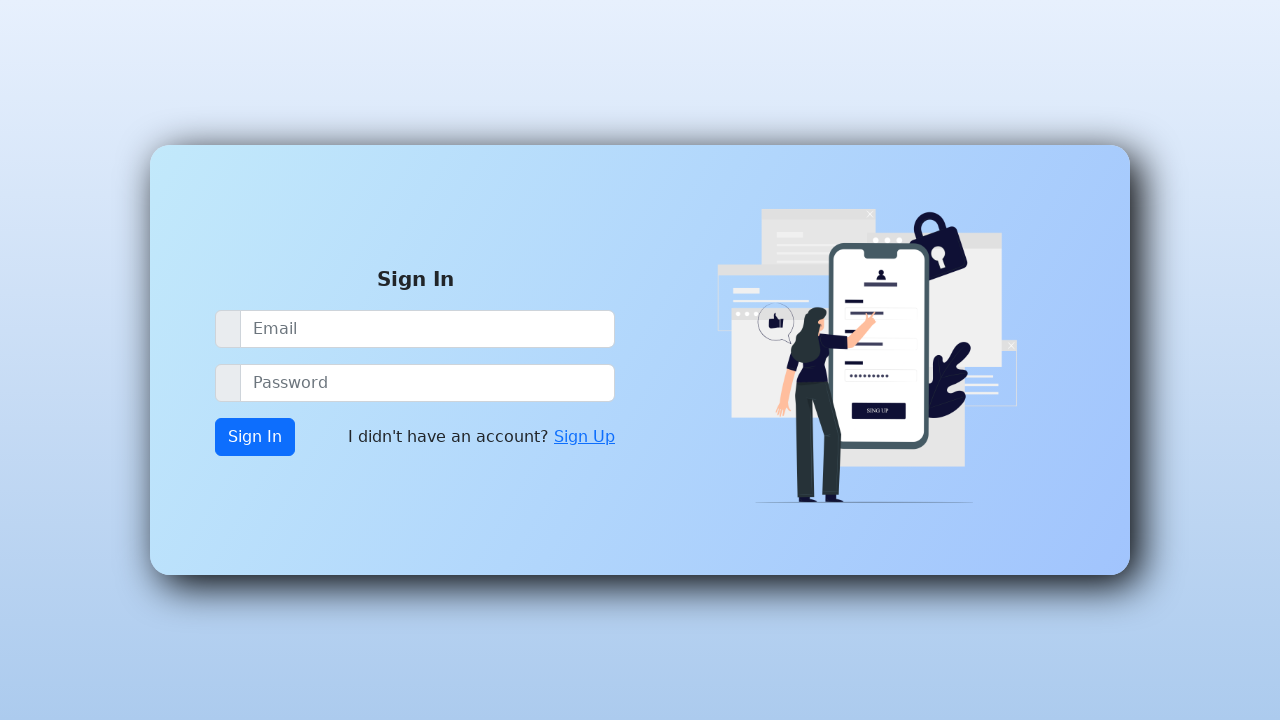

Clicked on Sign Up link at (584, 437) on xpath=//a[contains(text(),'Sign Up')]
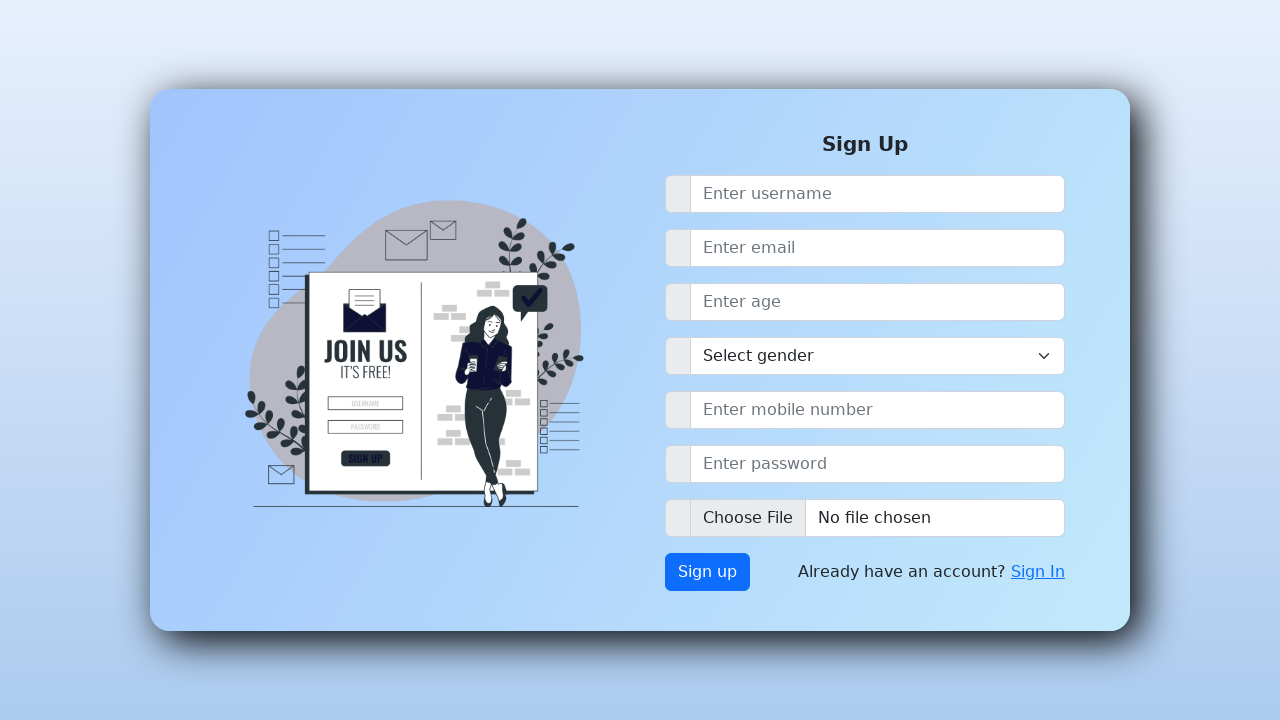

Entered short password with 5 characters on #password-lg
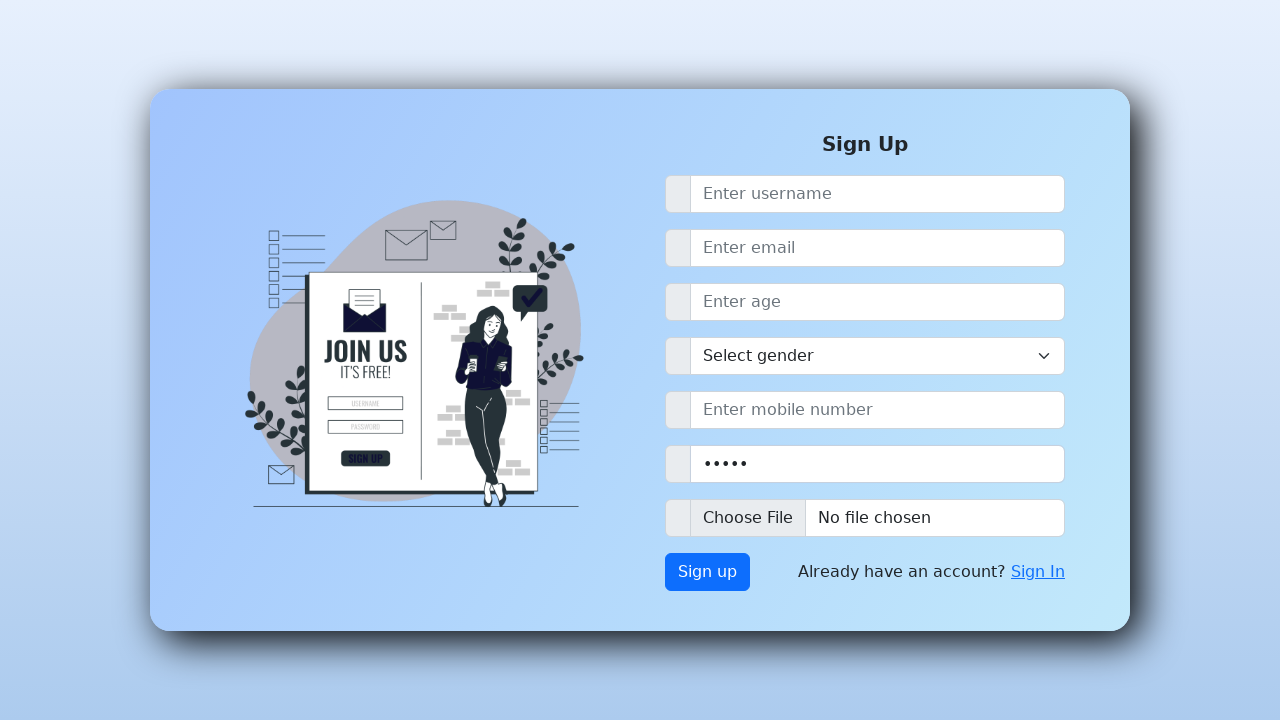

Clicked submit button to test short password validation at (708, 572) on xpath=//button[@class='btn btn-primary btn d-none d-md-inline-block']
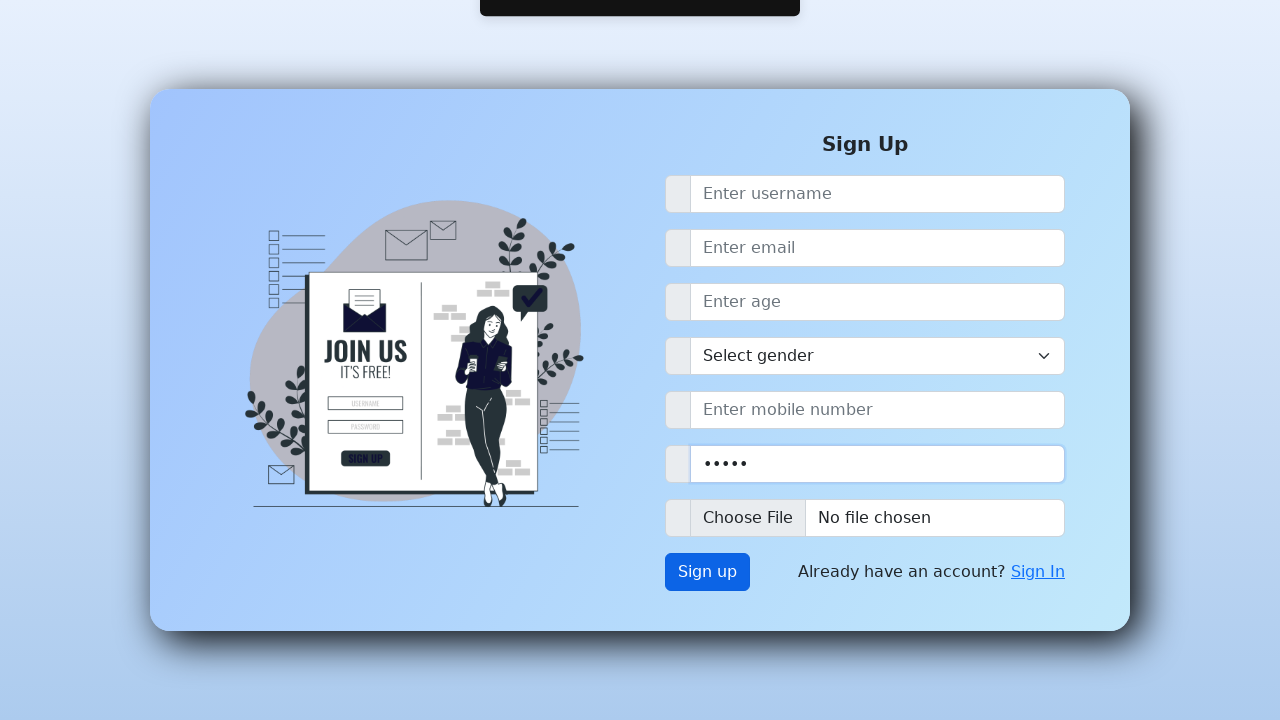

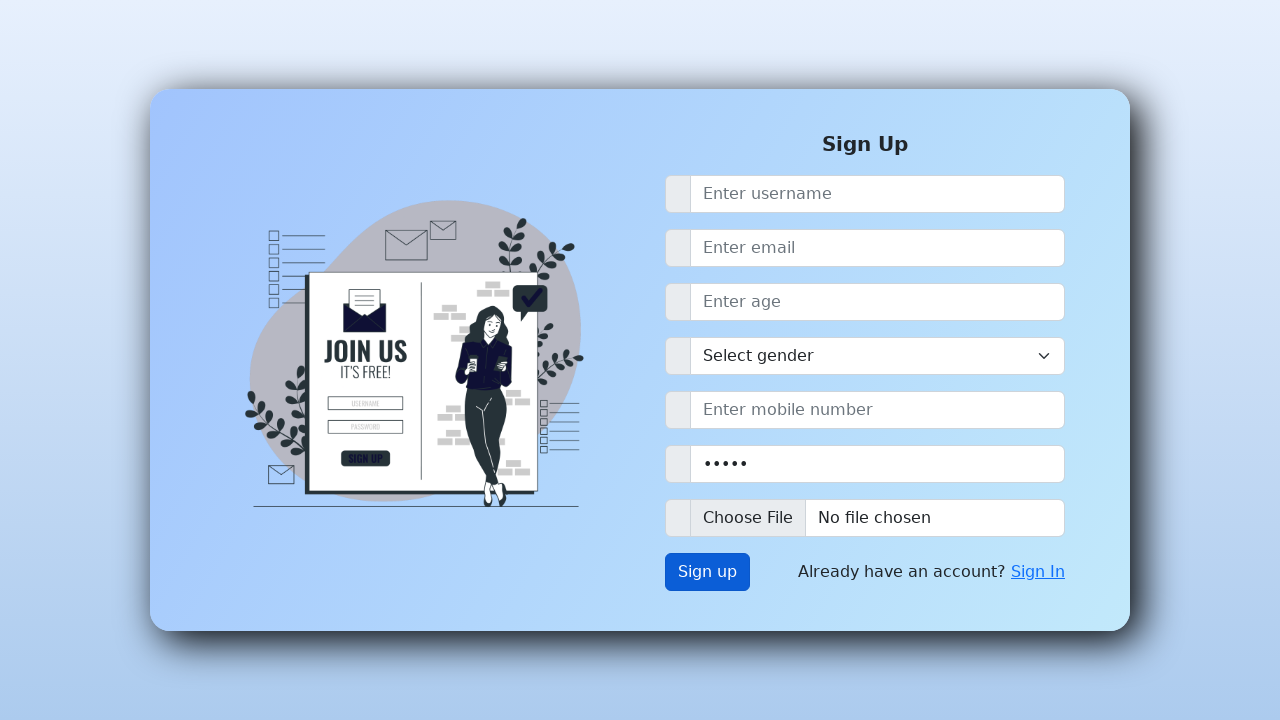